Tests the LensNet lens design tool by filling in optical parameters (effective focal length, f-number, and half field of view), submitting the form, and waiting for the Zemax file download link to appear.

Starting URL: https://lensnet.herokuapp.com/

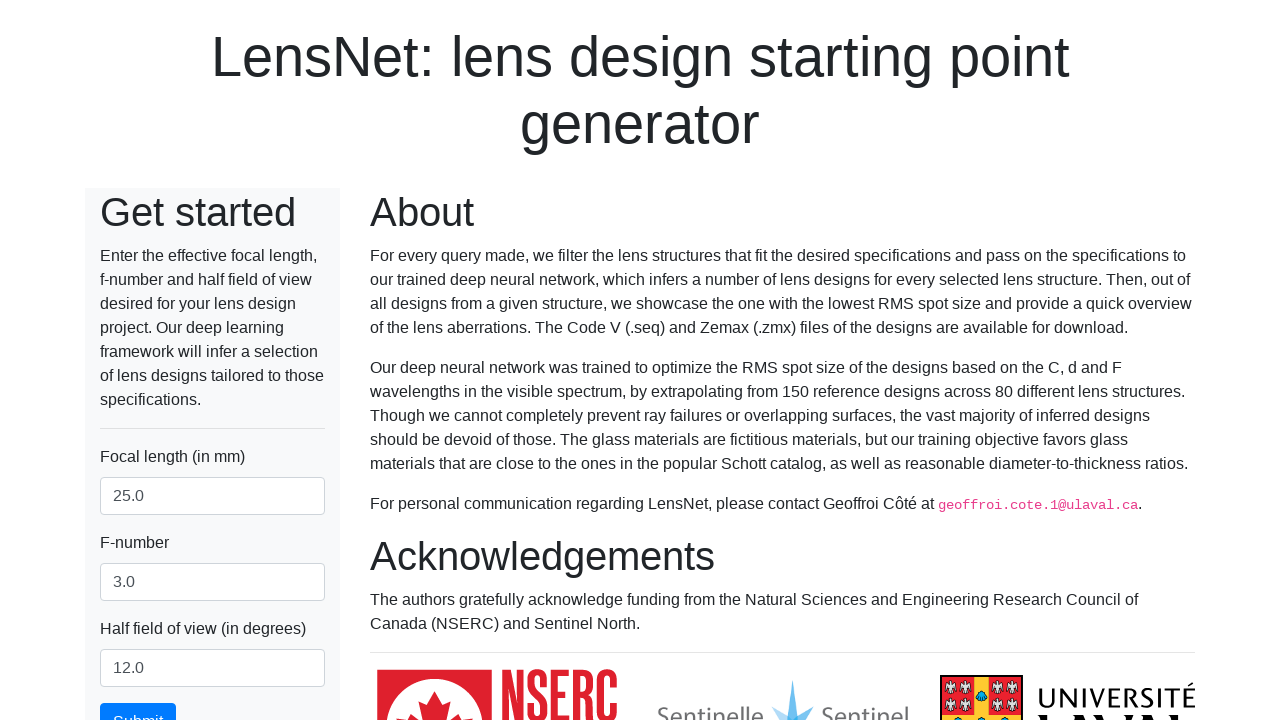

Waited for the lens design form to load
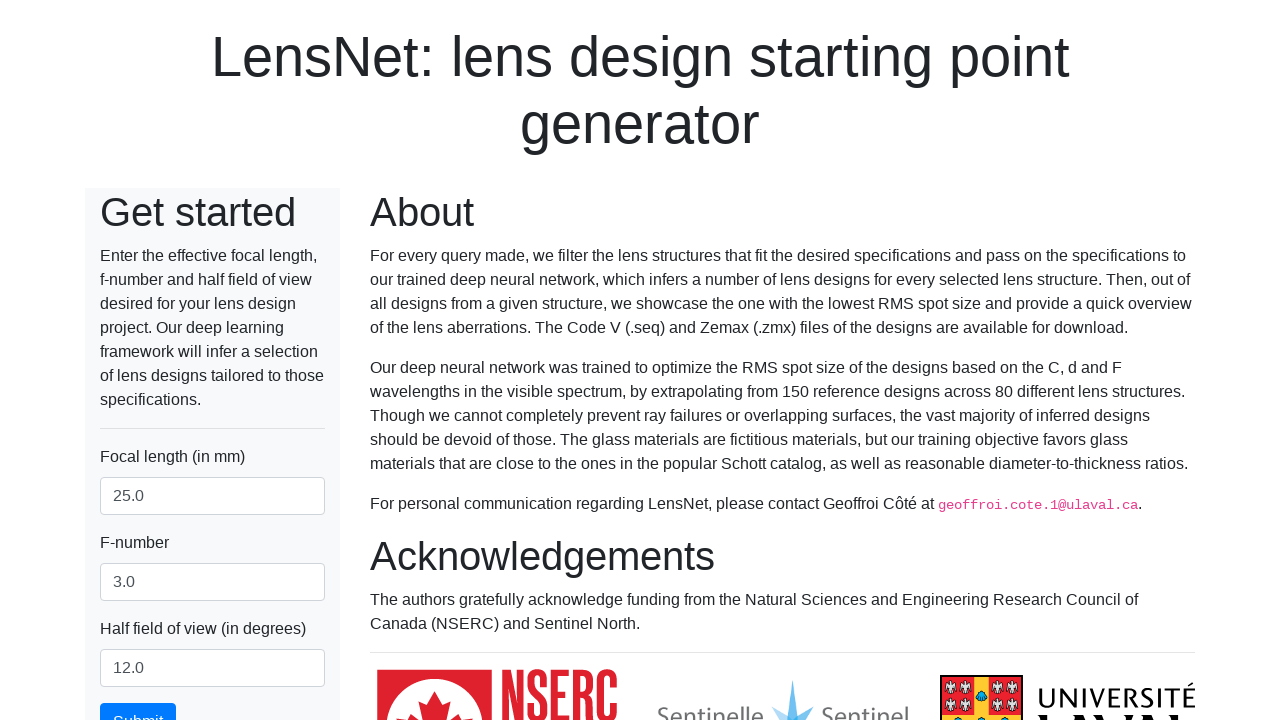

Filled effective focal length field with '2' on input[name='efl']
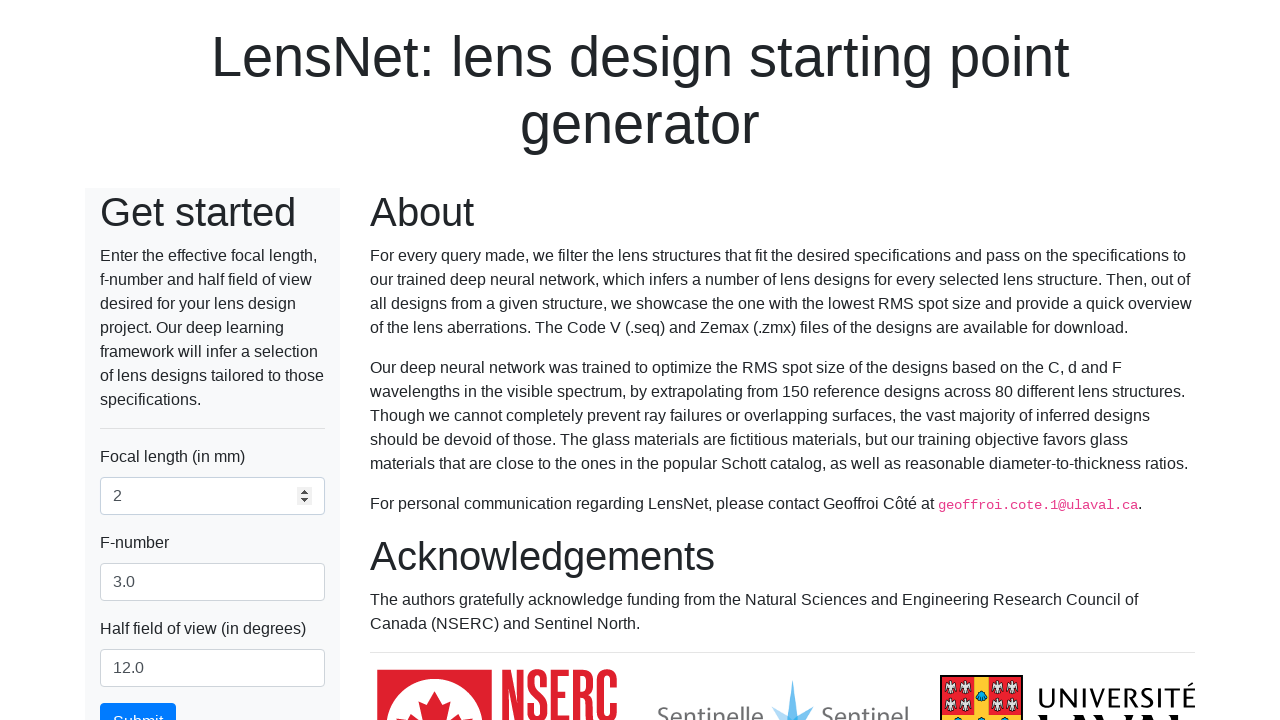

Filled f-number field with '2' on input[name='f_number']
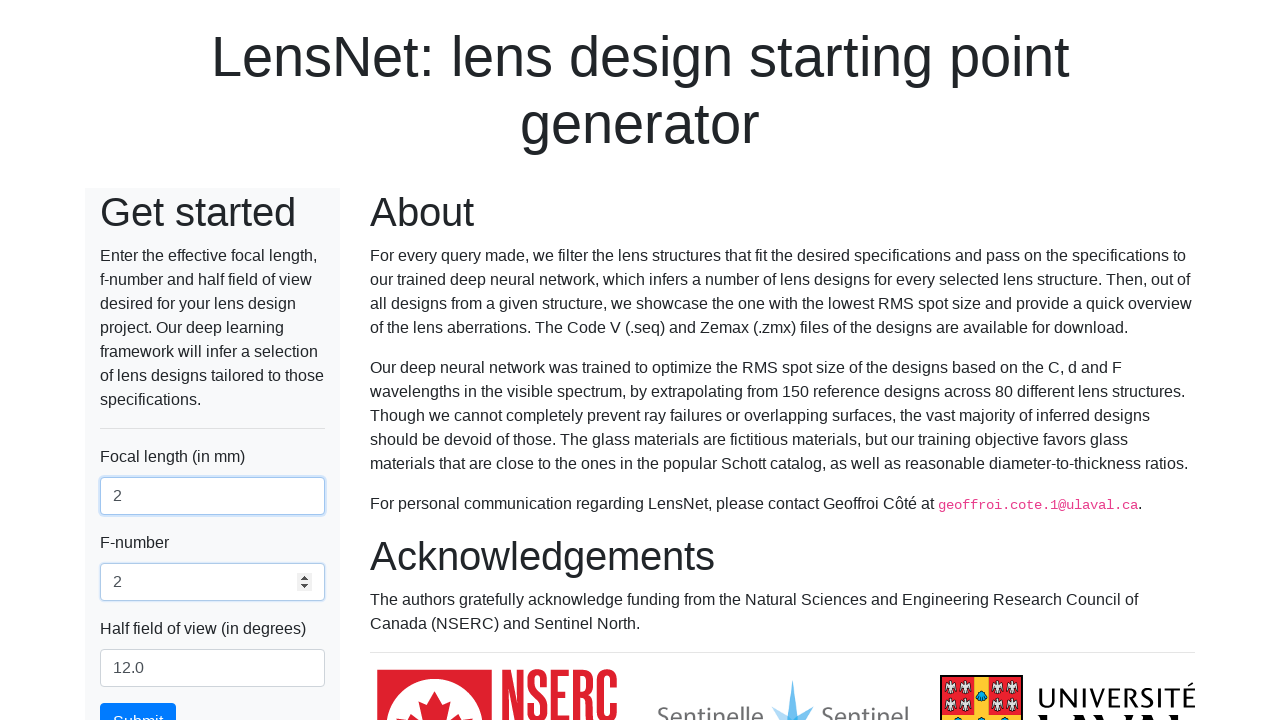

Filled half field of view field with '2' on input[name='hfov']
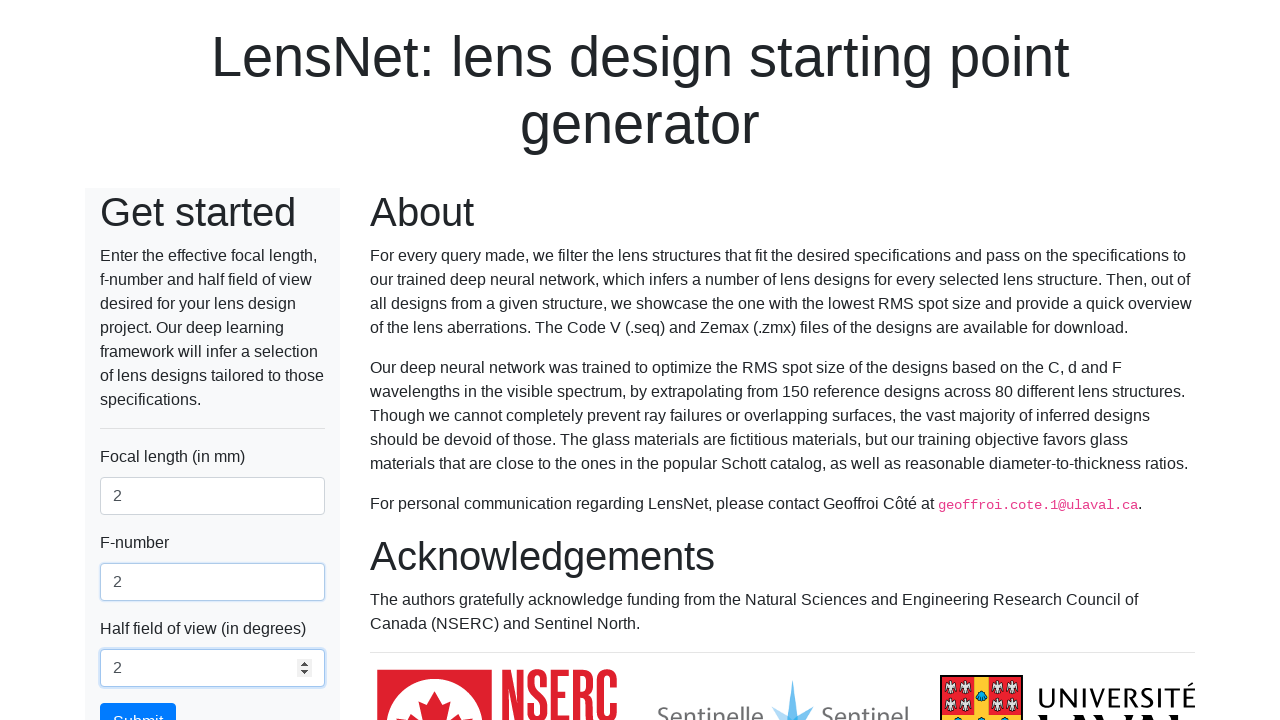

Submitted the lens design form at (138, 701) on input[type='submit']
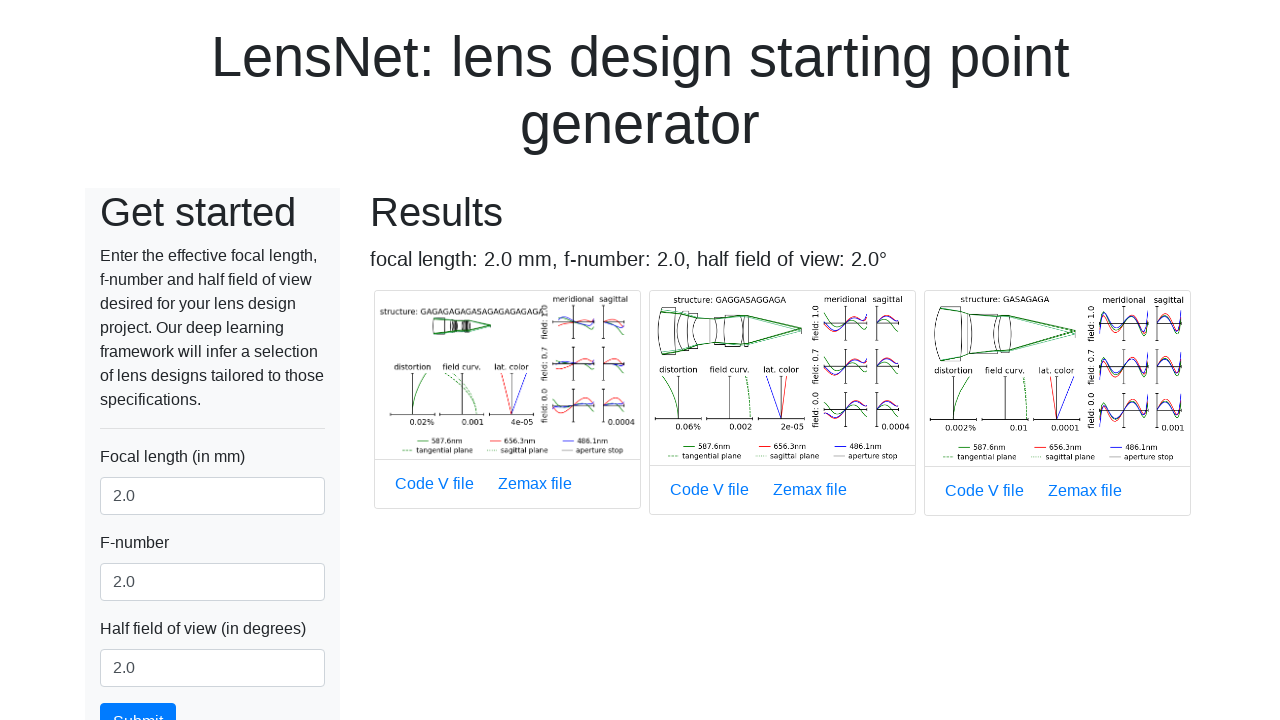

Zemax file download link appeared in the results
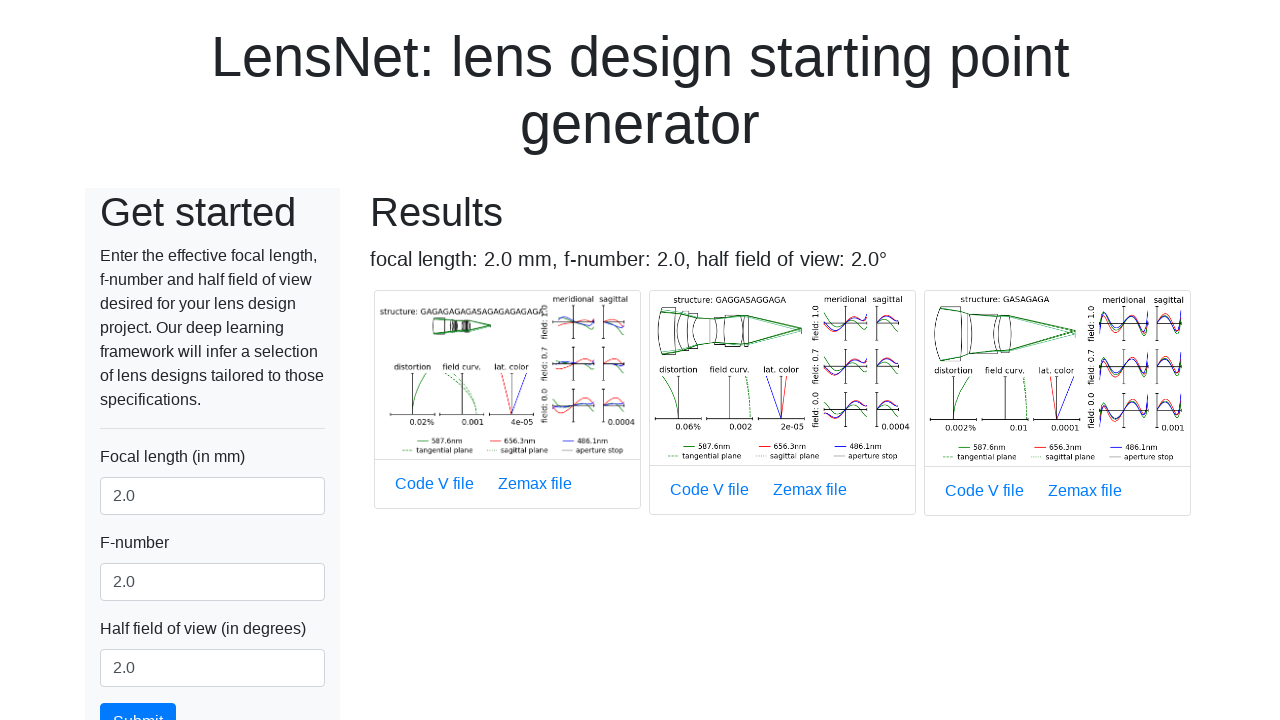

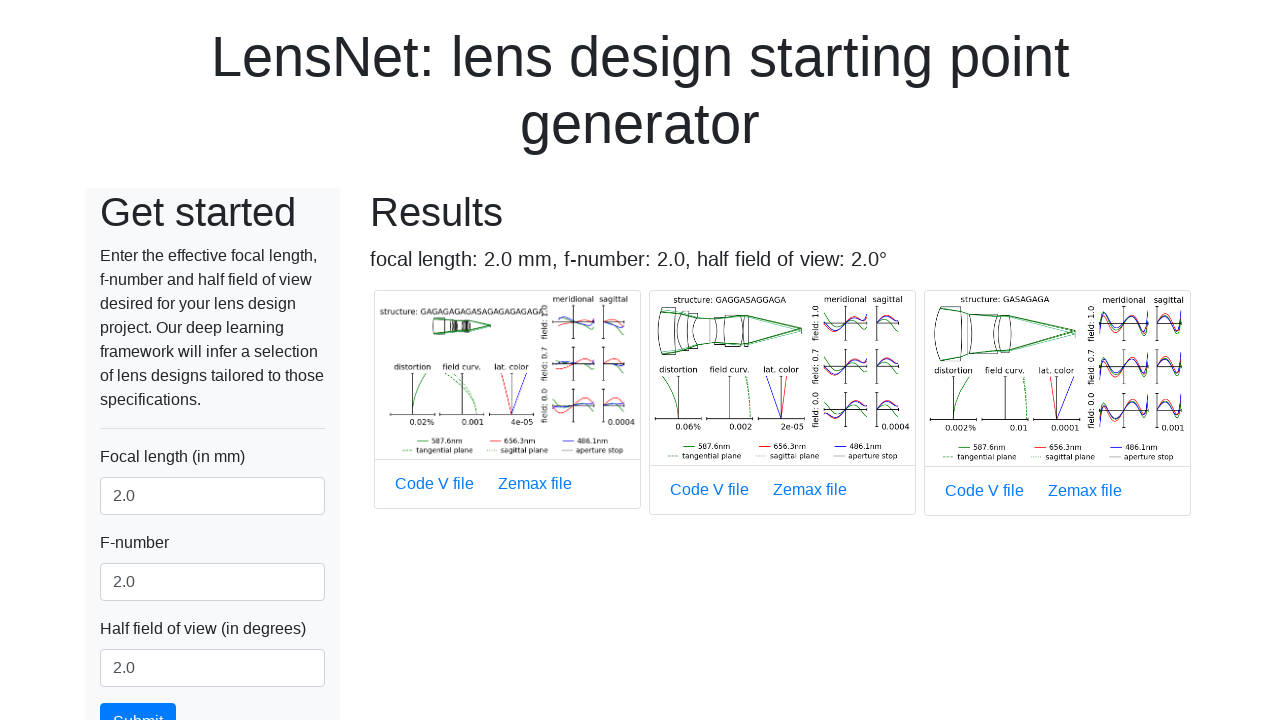